Tests element highlighting by navigating to a page with a large table and visually highlighting a specific element by applying a red dashed border style using JavaScript execution.

Starting URL: http://the-internet.herokuapp.com/large

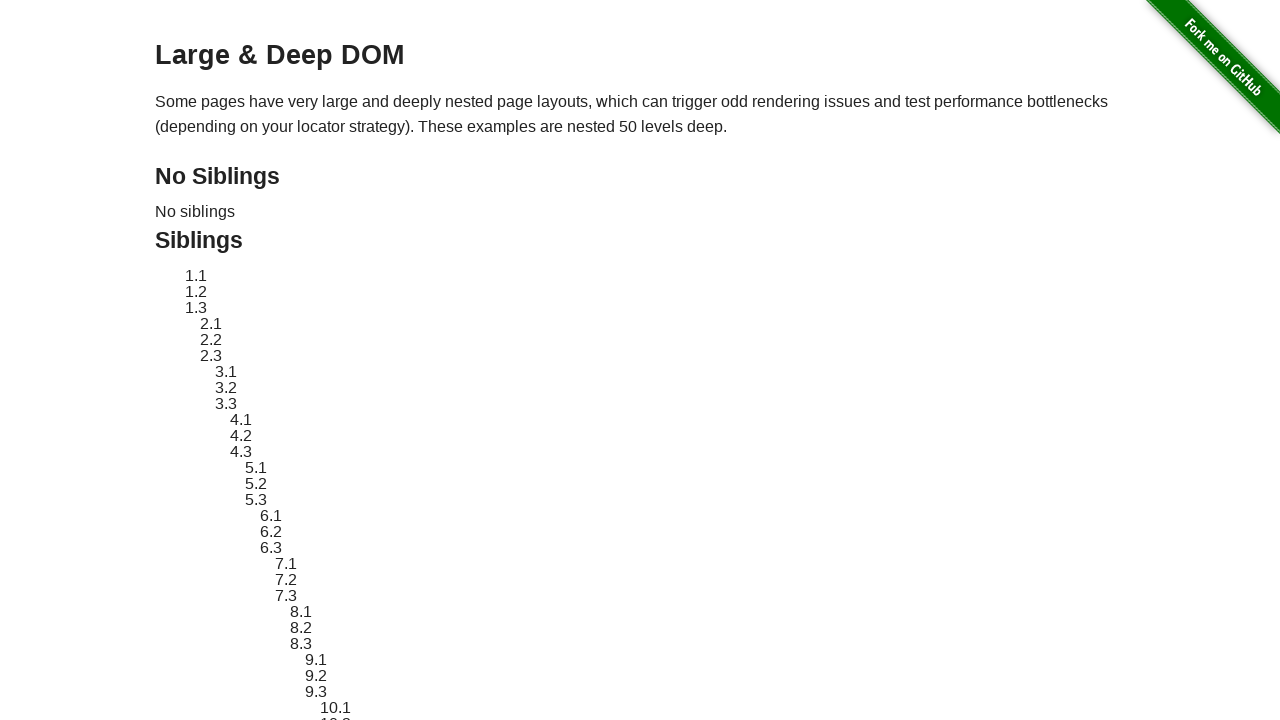

Located and waited for element #sibling-2.3 to become visible
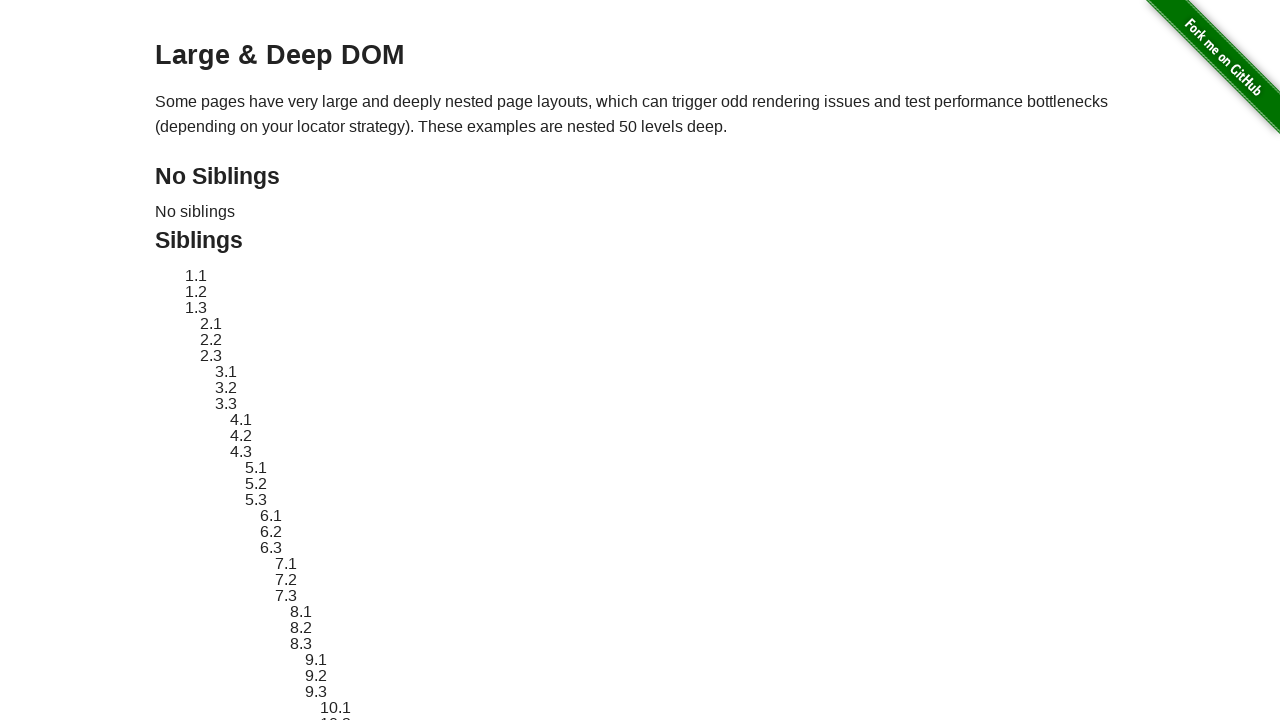

Applied red dashed border style to element #sibling-2.3 using JavaScript
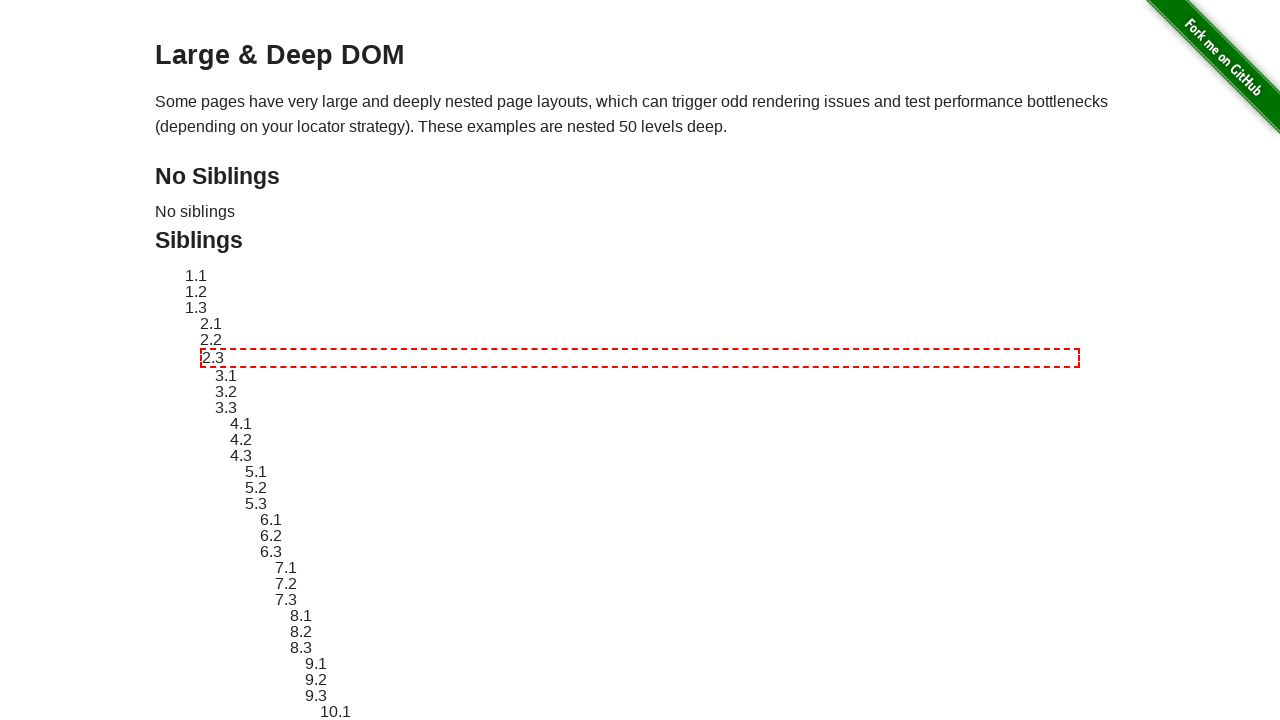

Waited 1 second to observe the highlight effect
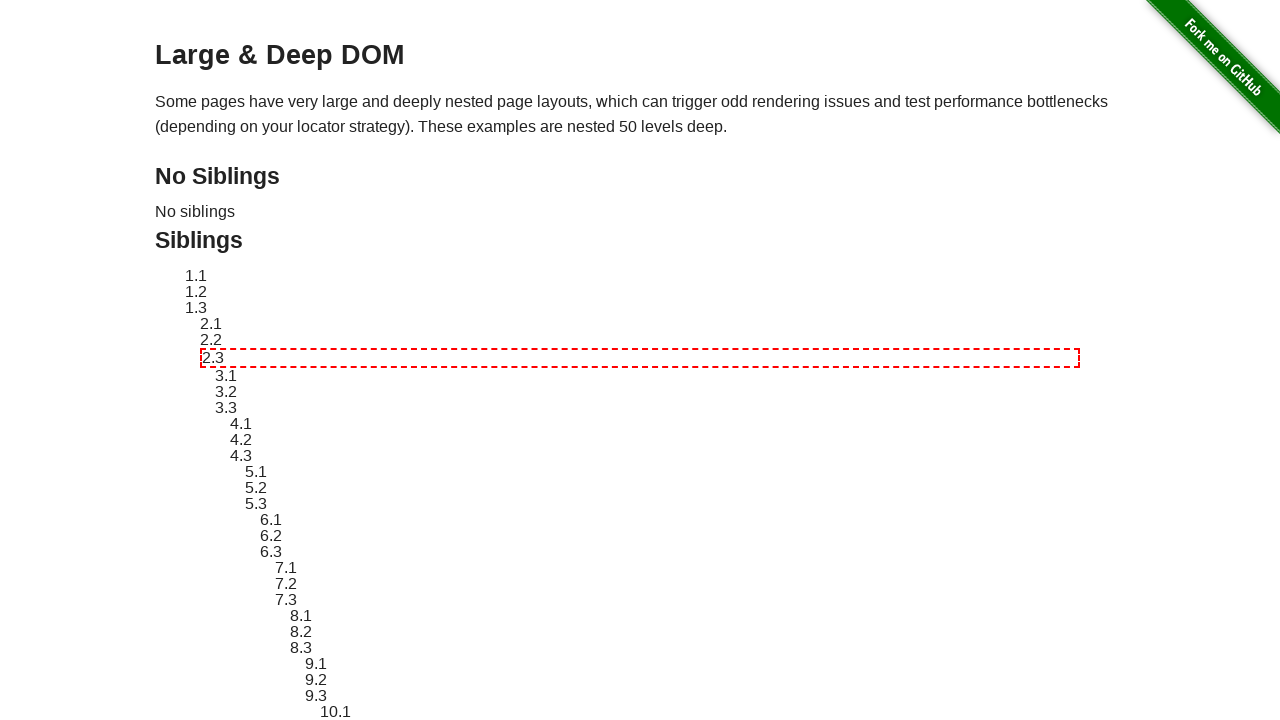

Verified that element #sibling-2.3 is visible
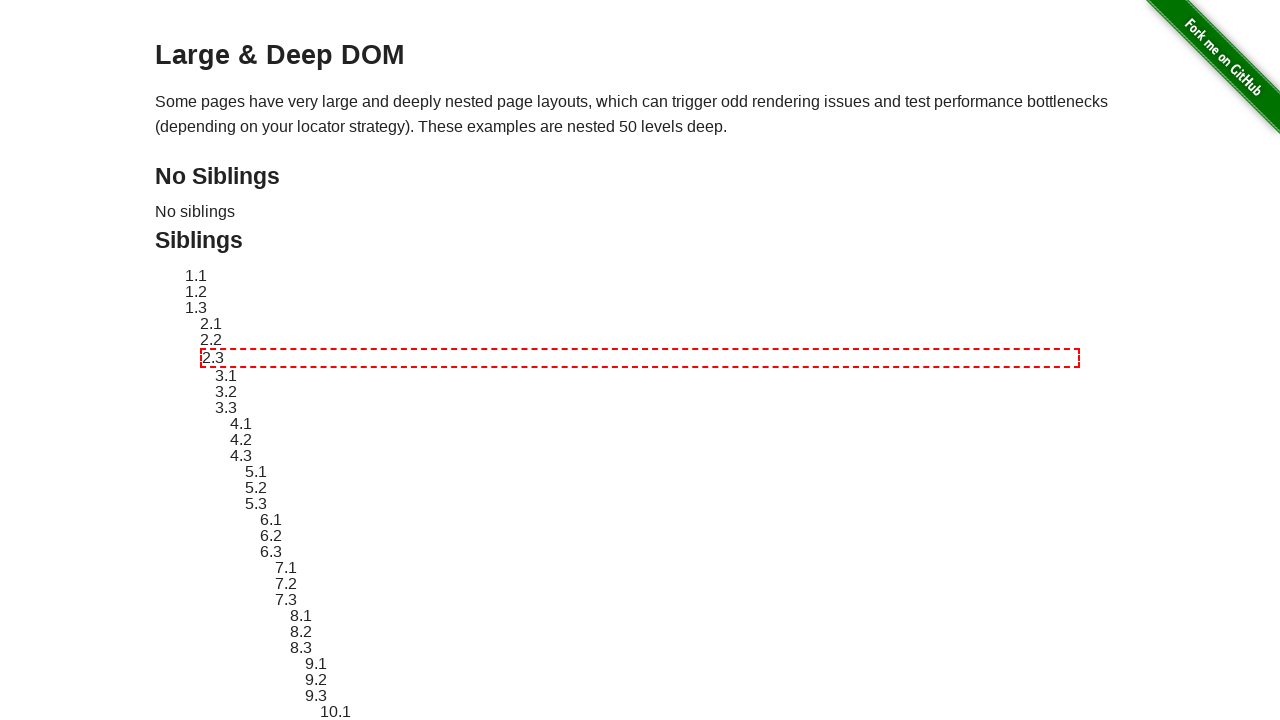

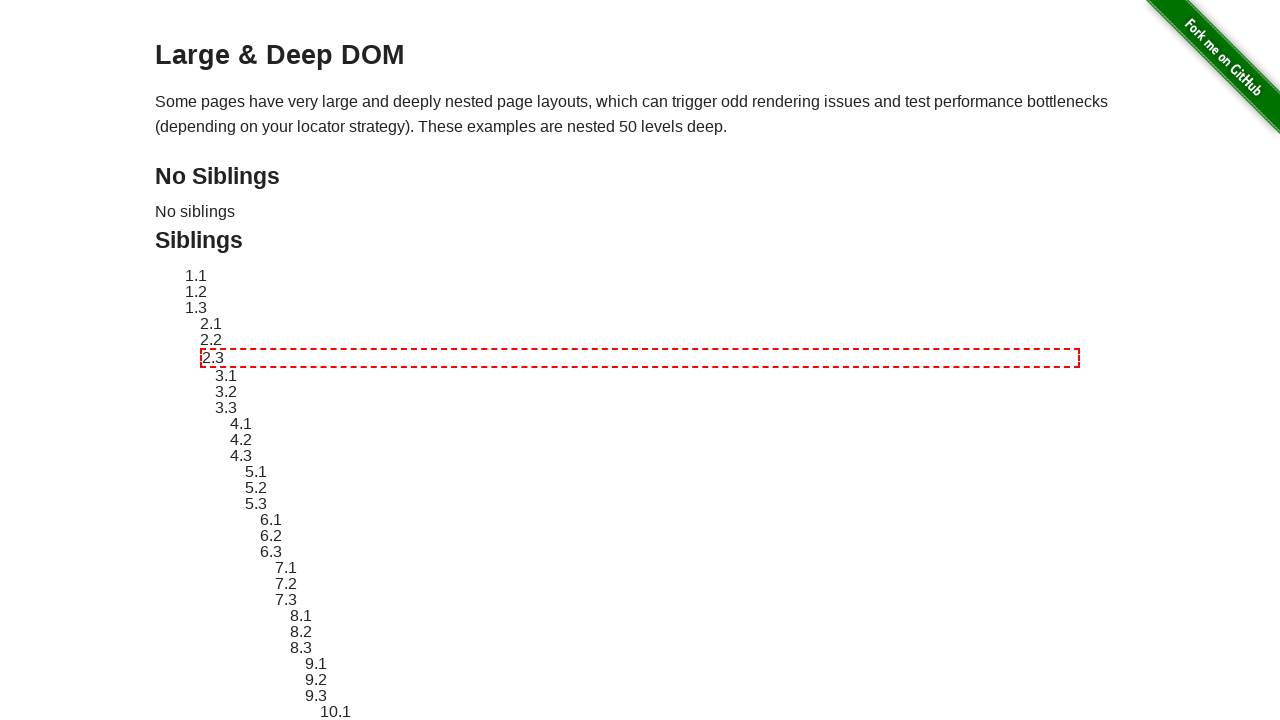